Tests the complete e-commerce flow on Sauce Demo site including login with demo credentials, product selection, adding to cart, and checkout process

Starting URL: https://www.saucedemo.com/

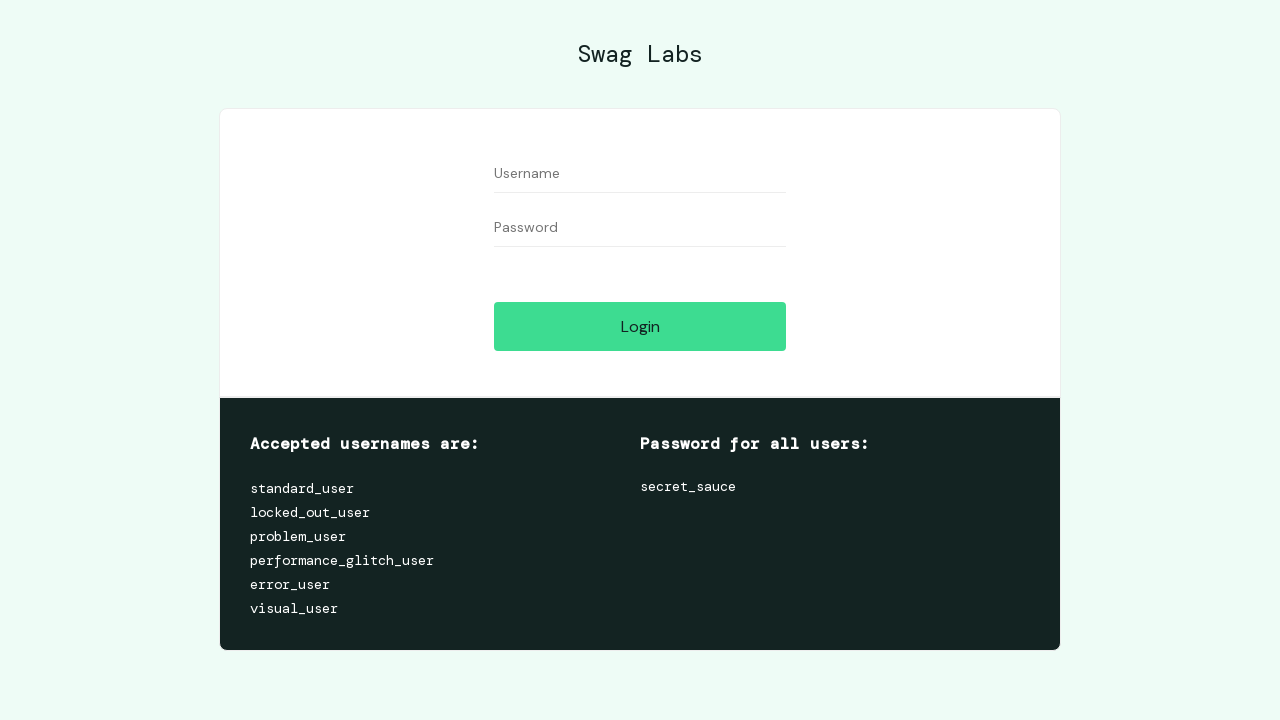

Filled username field with 'performance_glitch_user' on input#user-name
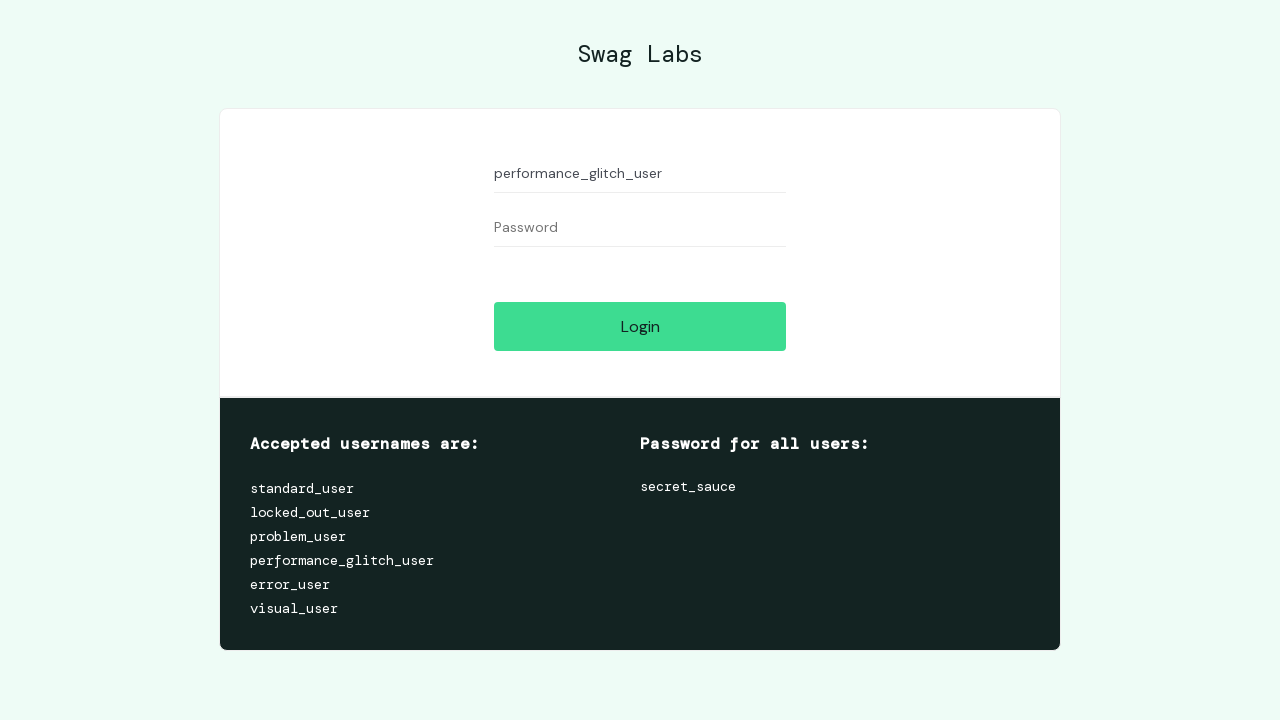

Filled password field with 'secret_sauce' on input#password
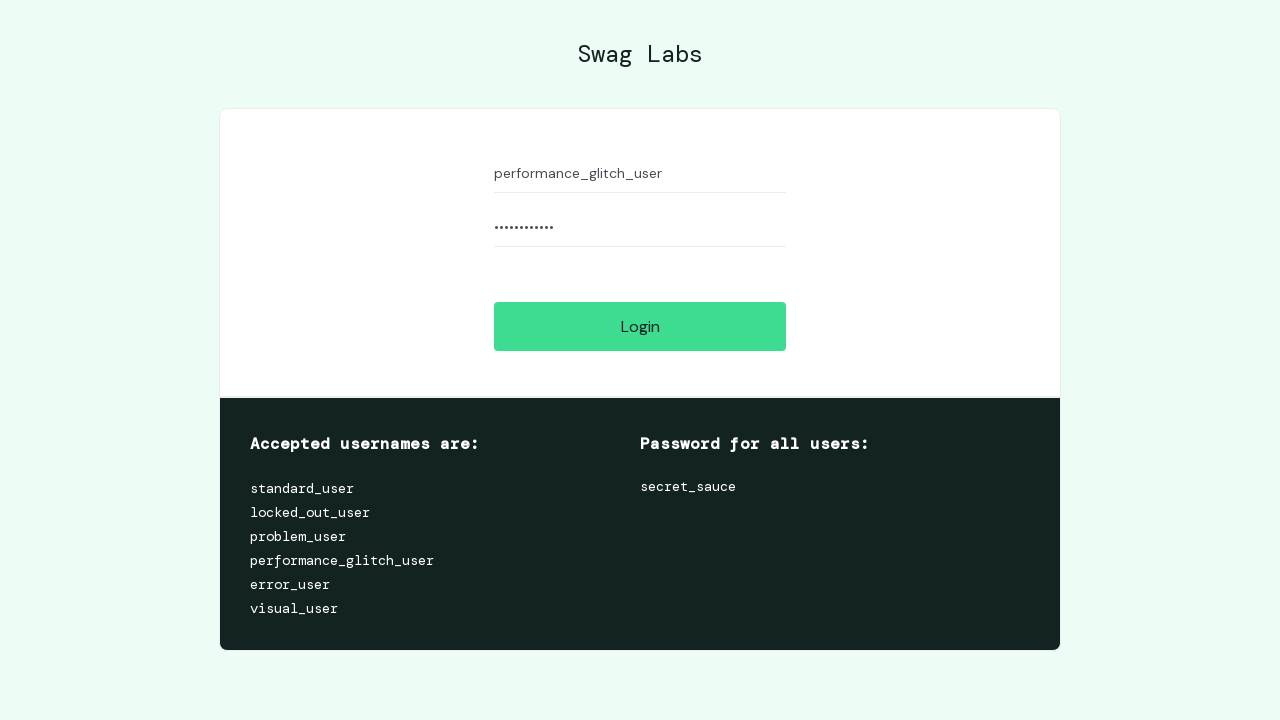

Clicked login button to authenticate with demo credentials at (640, 326) on input#login-button
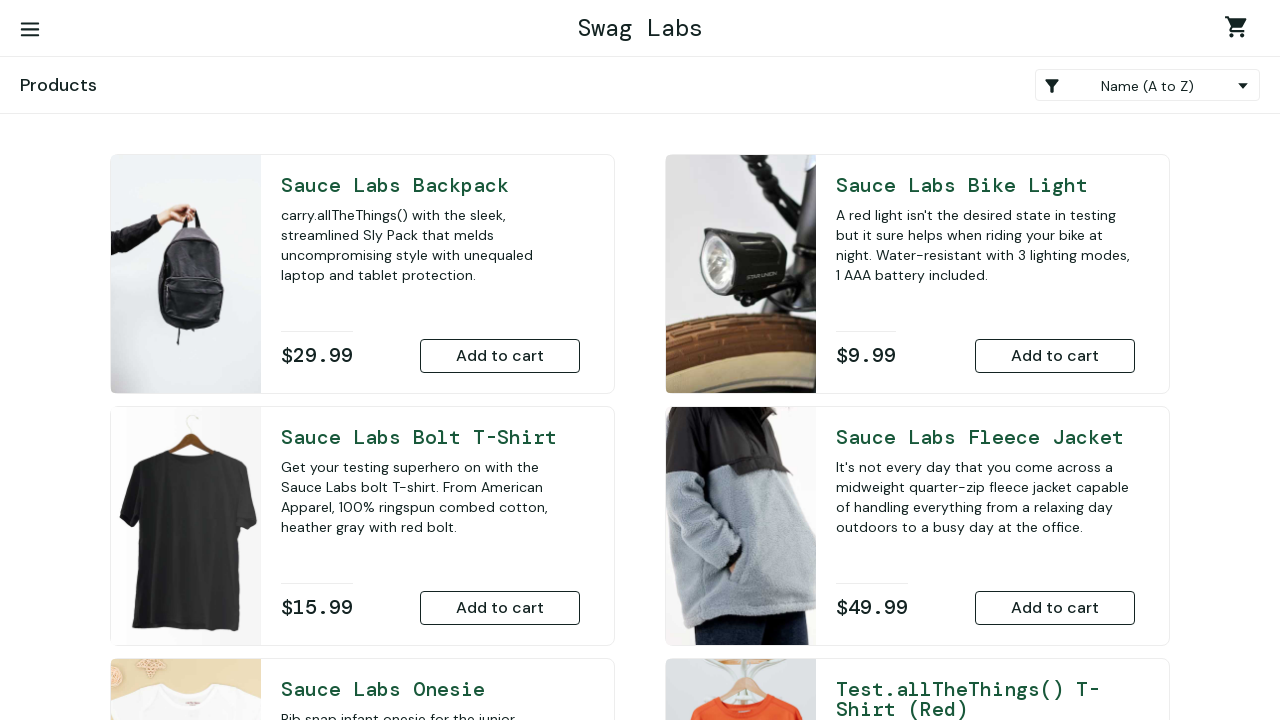

Clicked on Sauce Labs Fleece Jacket product at (985, 437) on text=Sauce Labs Fleece Jacket
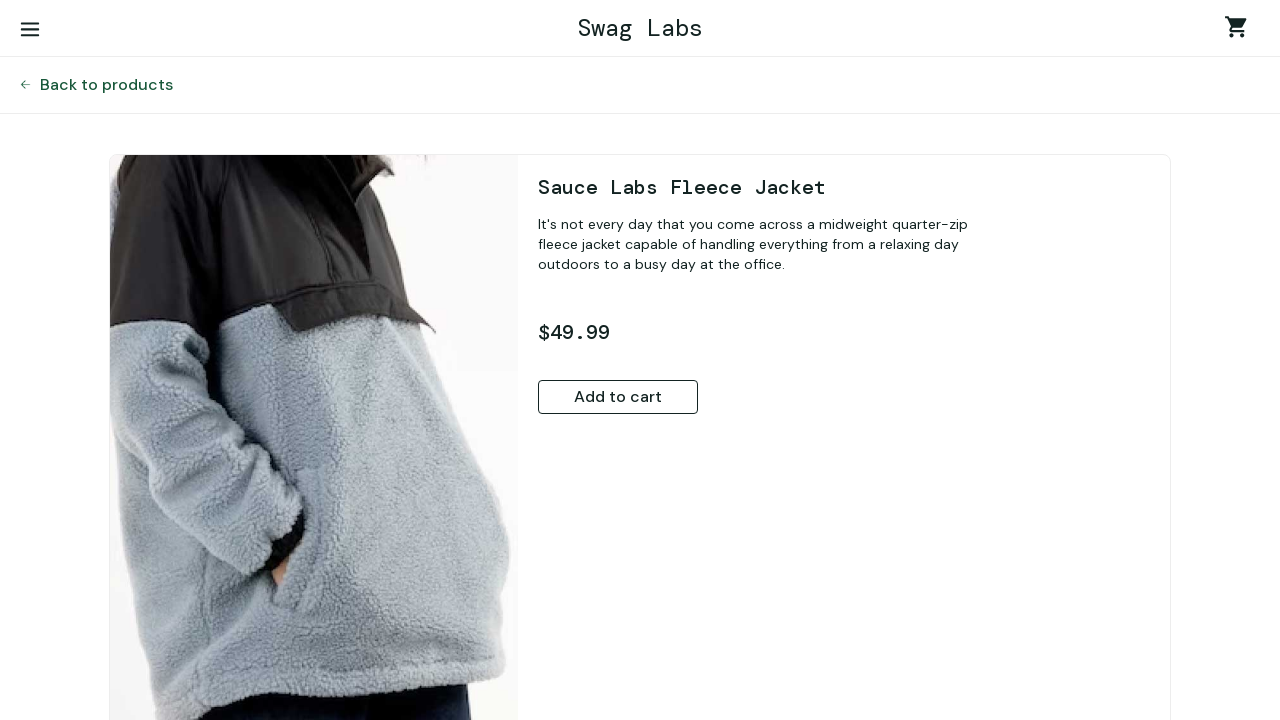

Clicked 'Add to cart' button to add Fleece Jacket to cart at (618, 397) on button:has-text('Add to cart')
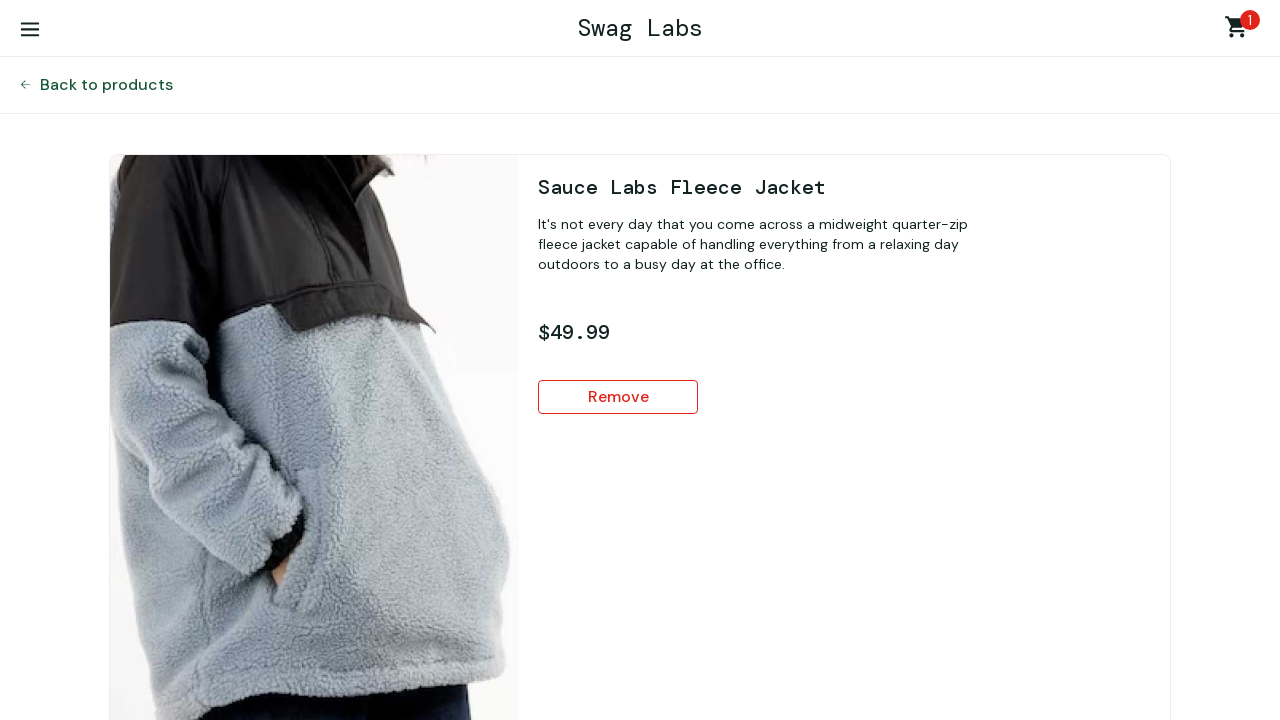

Clicked shopping cart link to view cart contents at (1240, 30) on a.shopping_cart_link
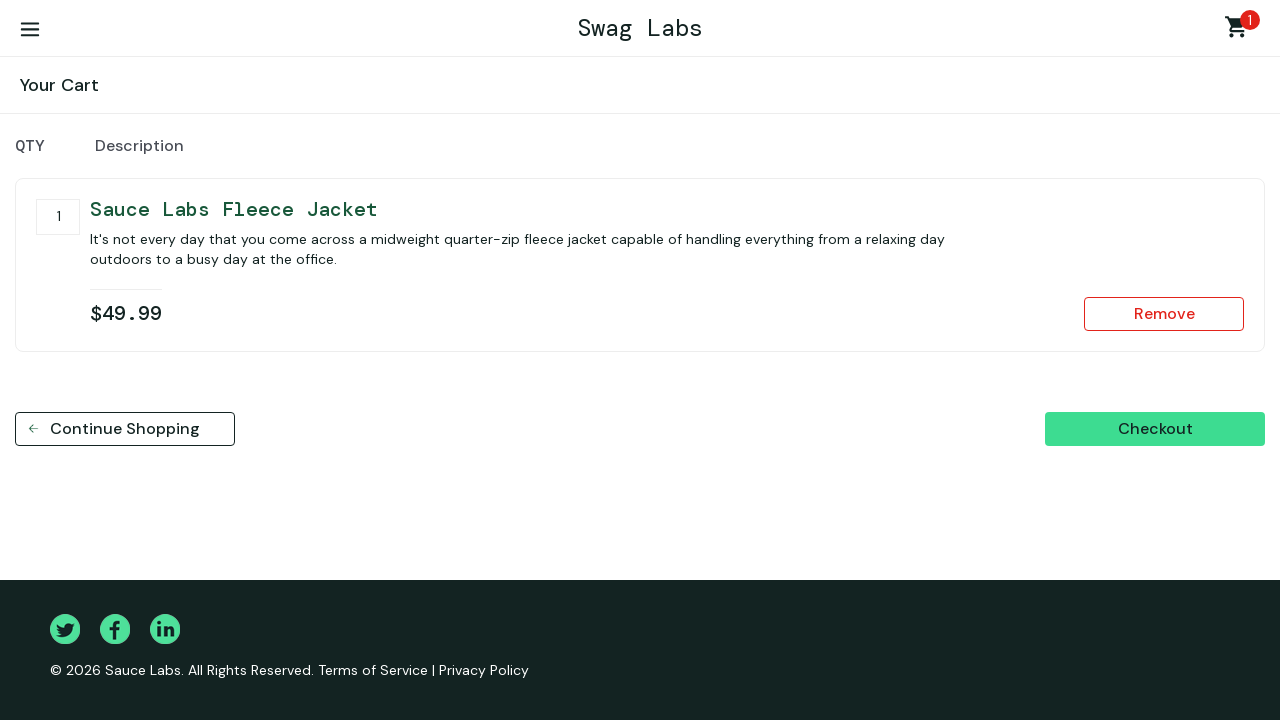

Clicked checkout button to proceed to checkout at (1155, 429) on button#checkout
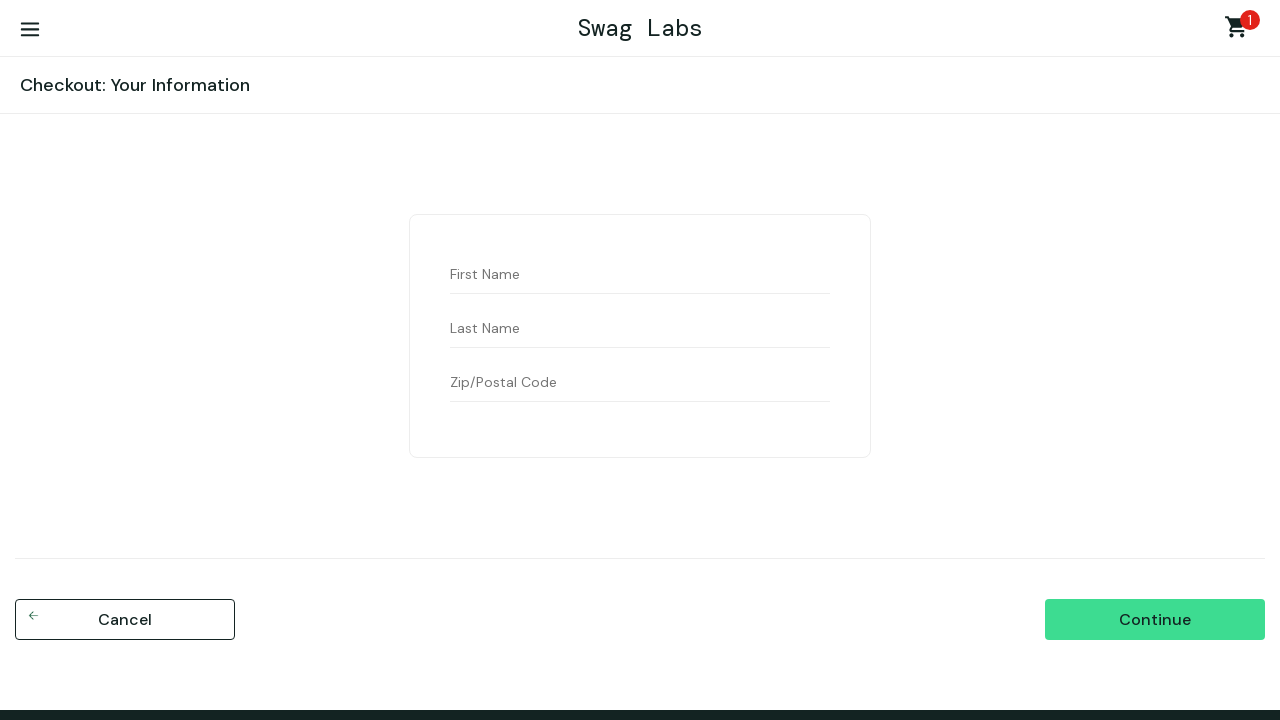

Filled first name field with 'DHARMARAJ' on input#first-name
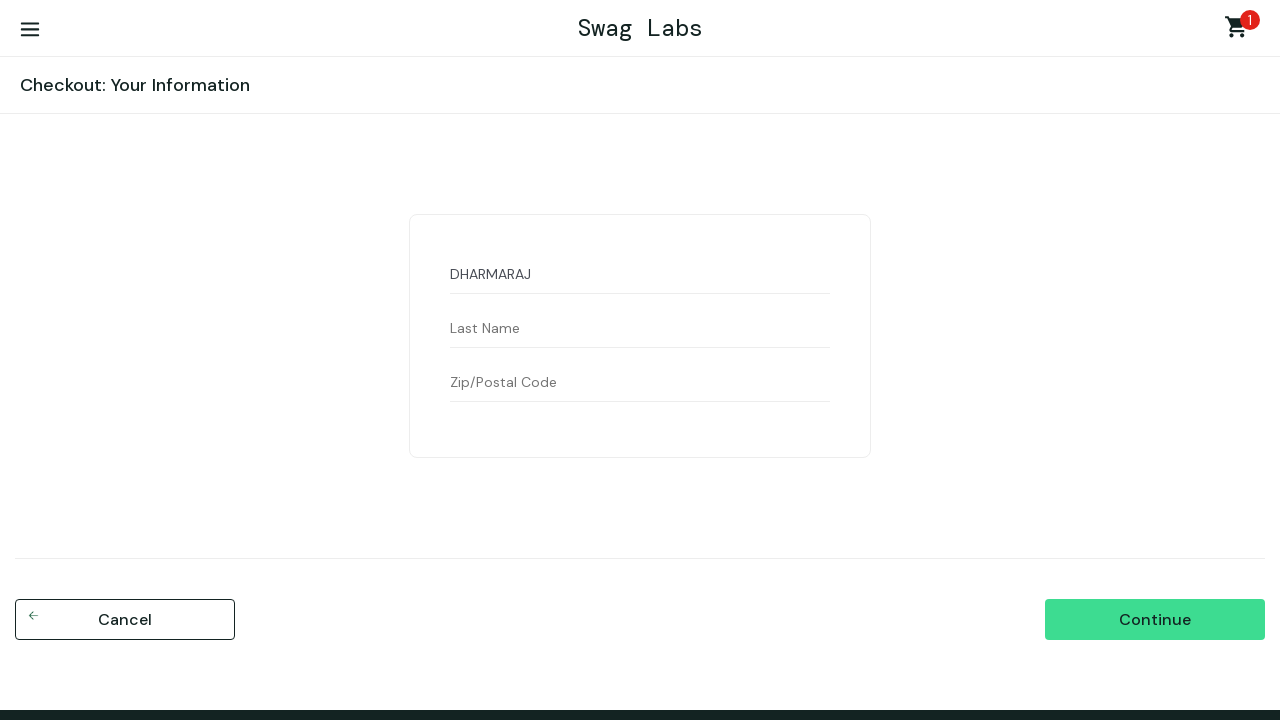

Filled last name field with 'CHAVAN' on input#last-name
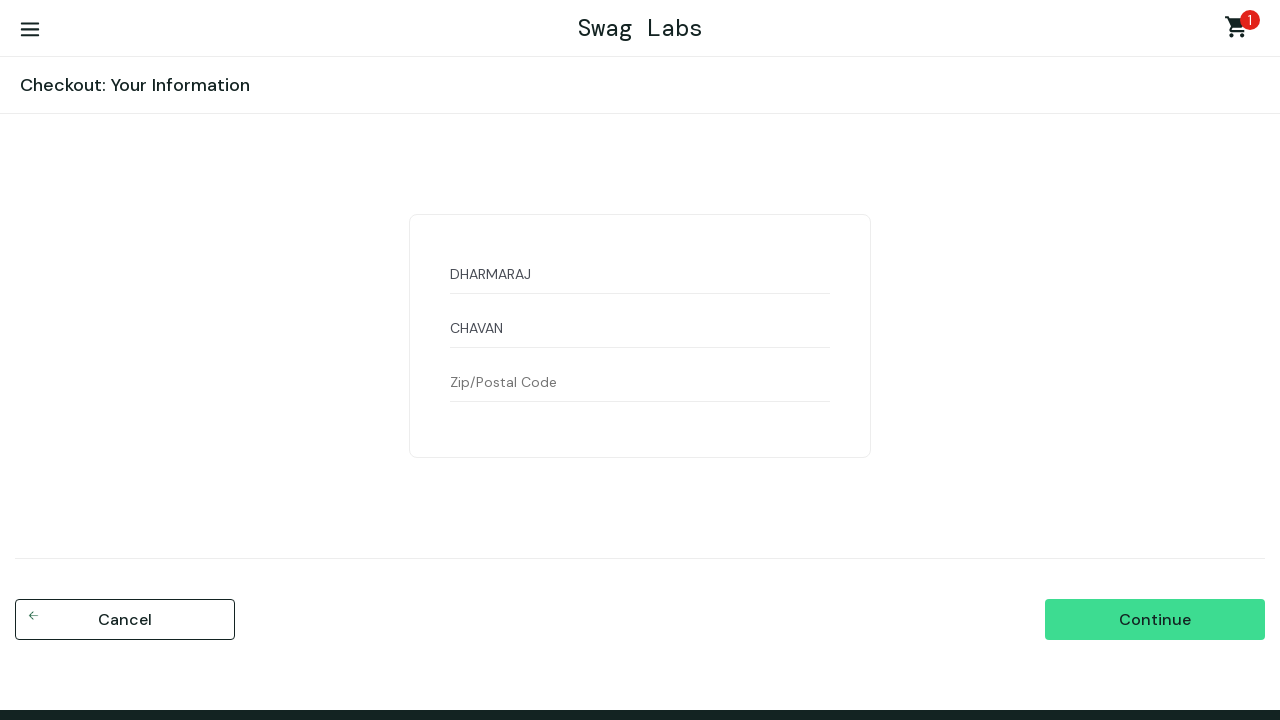

Filled postal code field with '431517' on input#postal-code
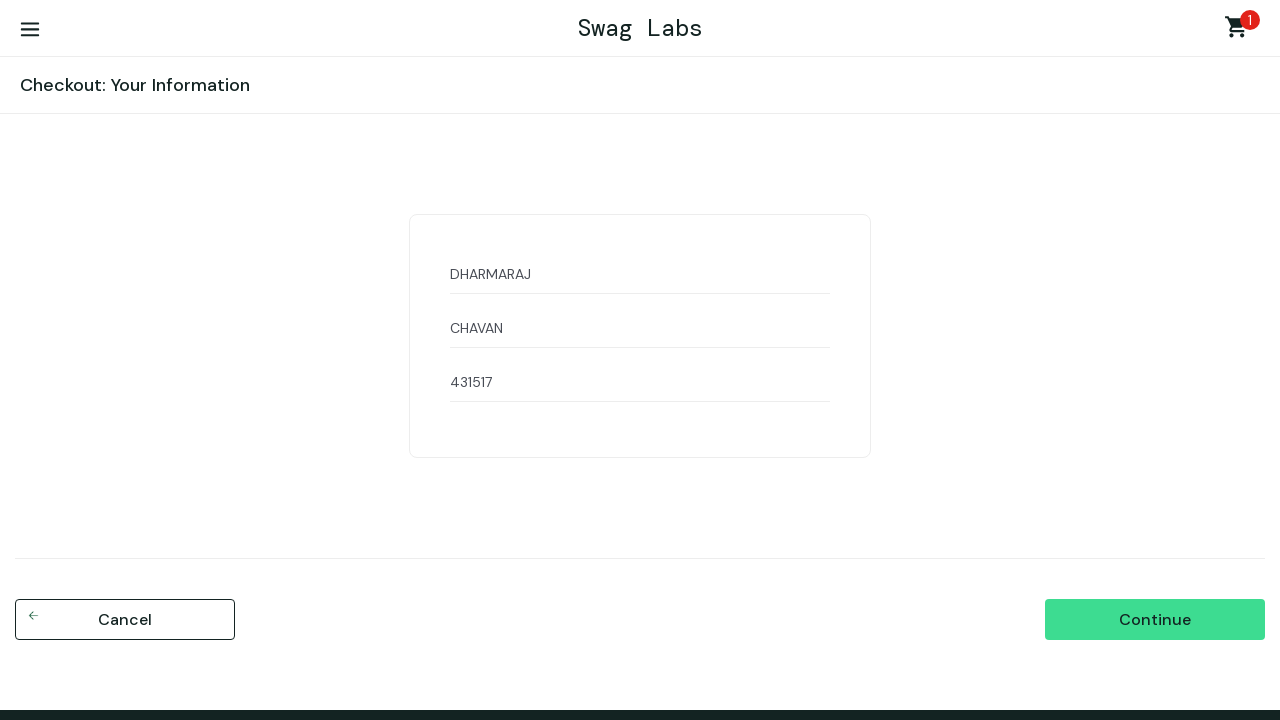

Clicked continue button to proceed to order review at (1155, 620) on input#continue
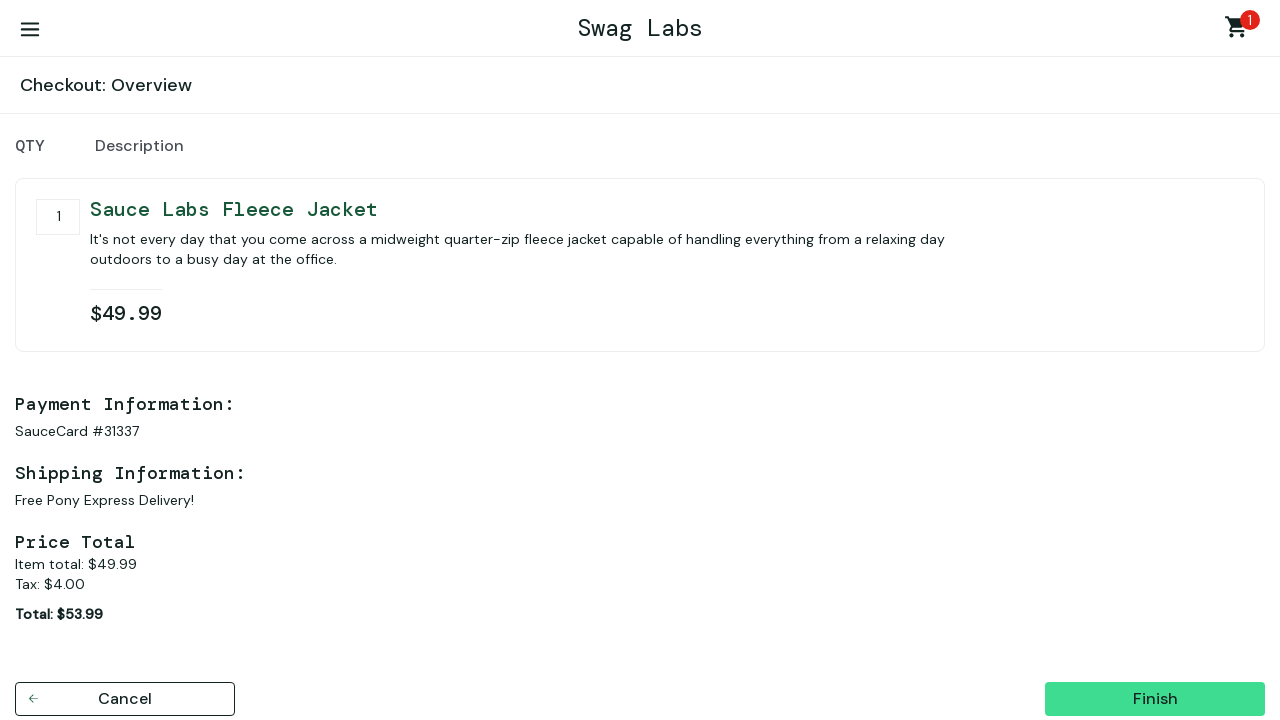

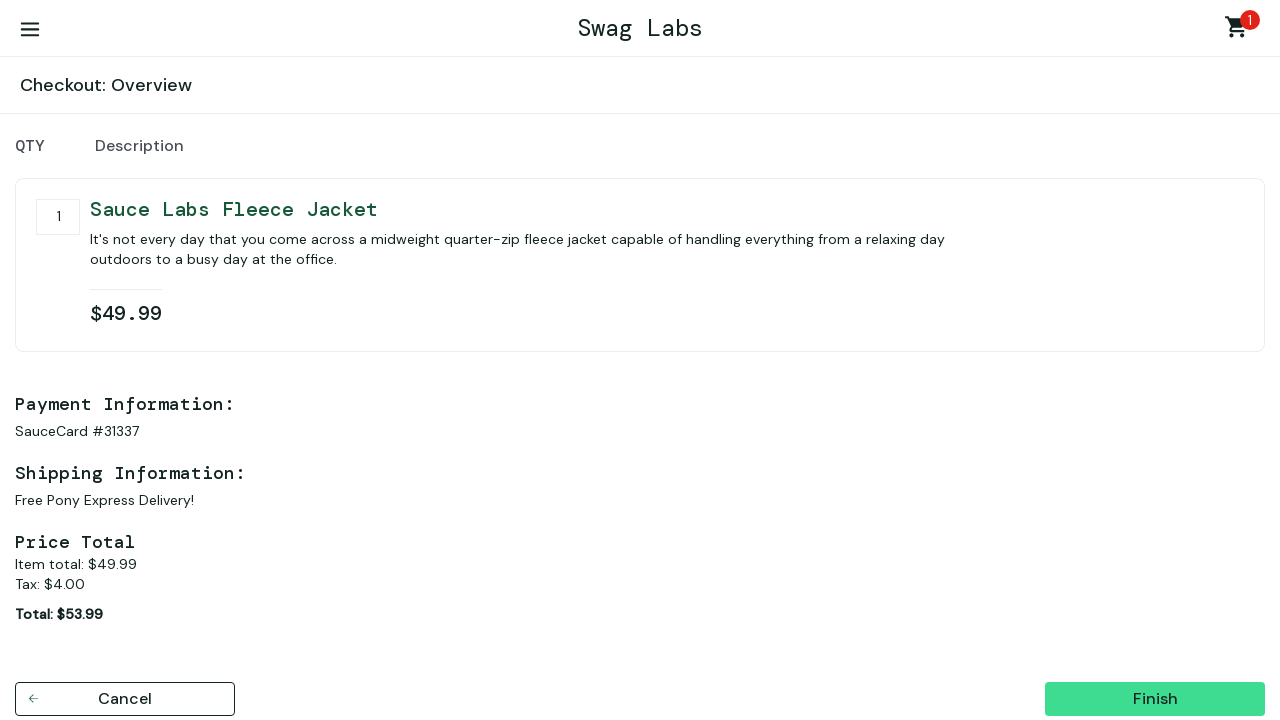